Tests that a non-existent element throws an error when trying to find it

Starting URL: https://formy-project.herokuapp.com/

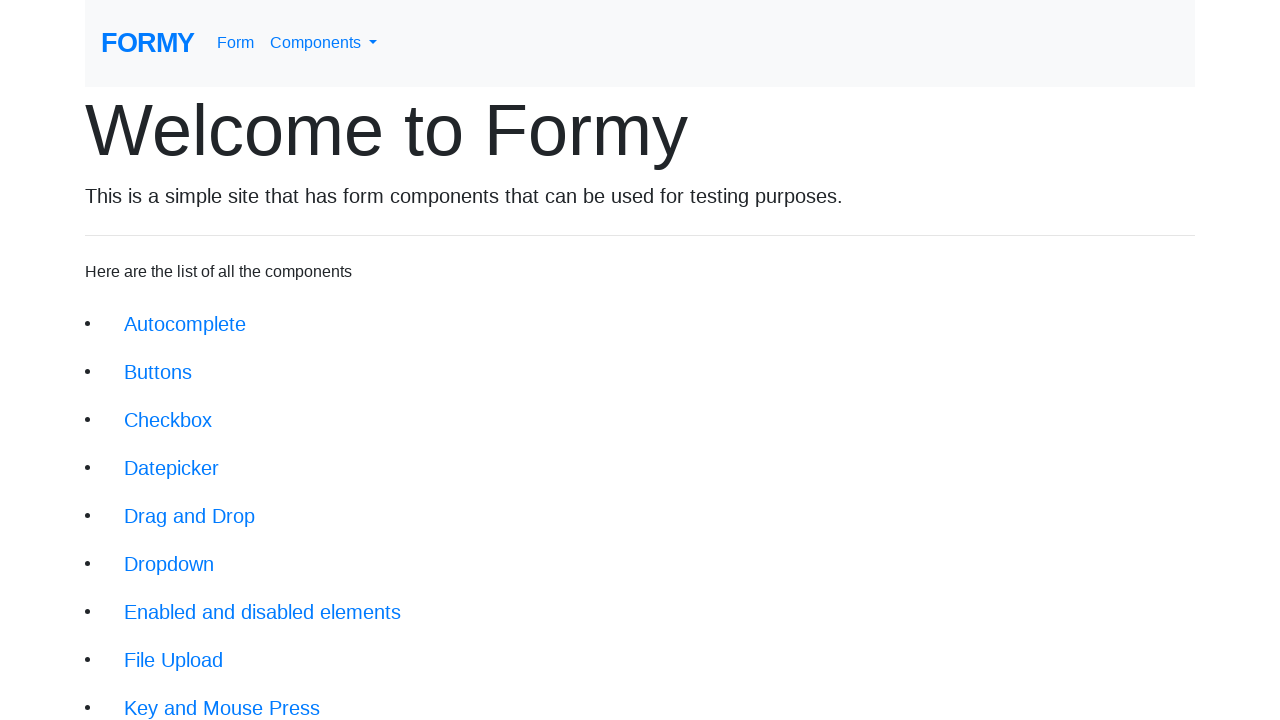

Clicked on Form link to navigate to form page at (148, 43) on text=Form
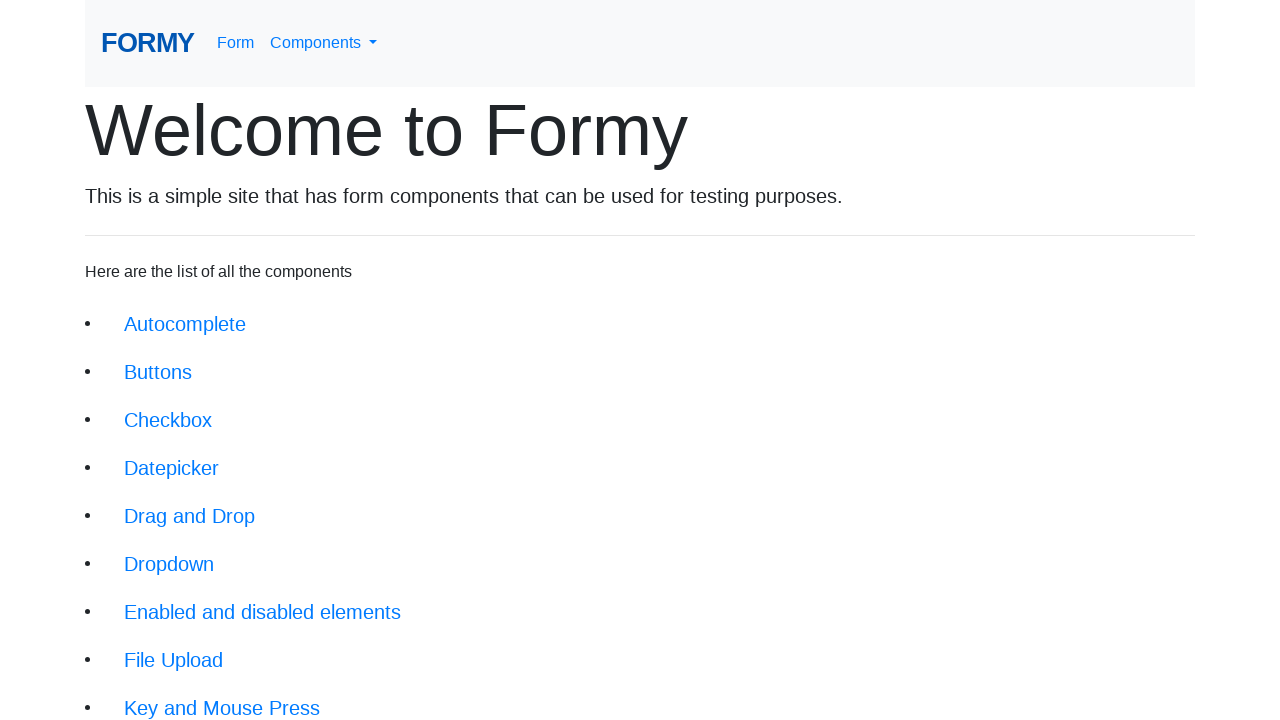

Non-existent element not found as expected - error thrown
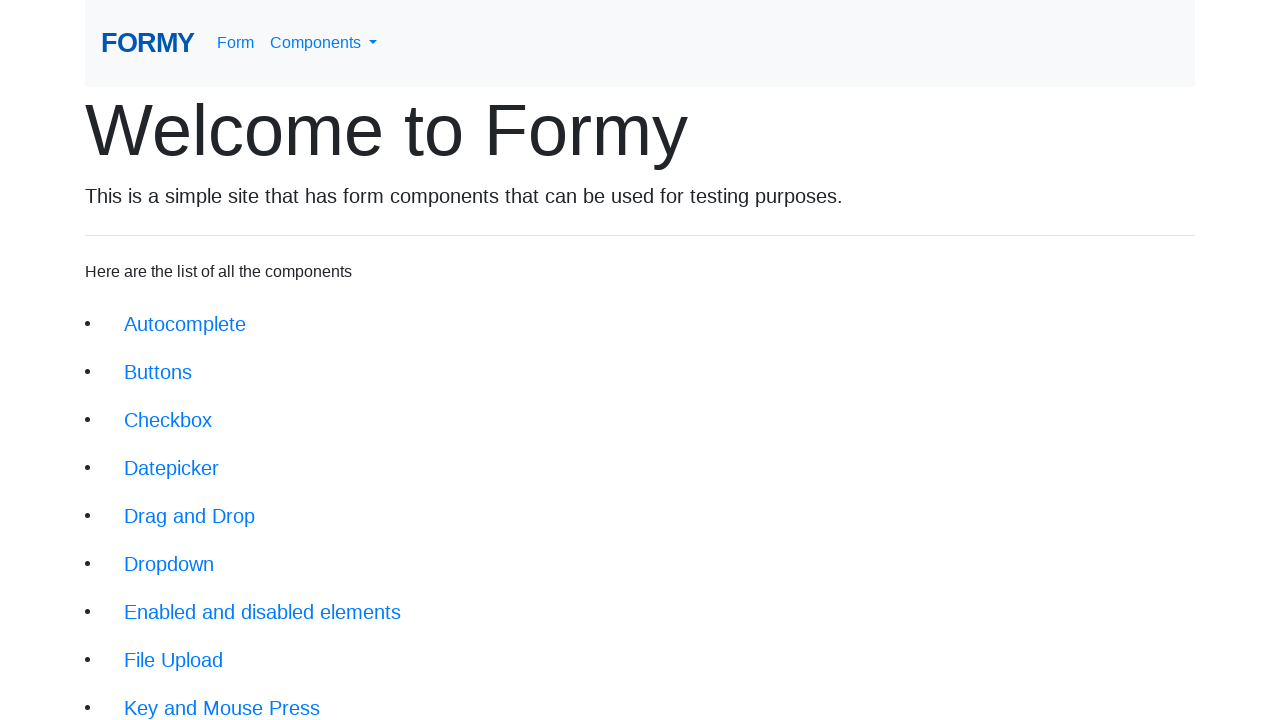

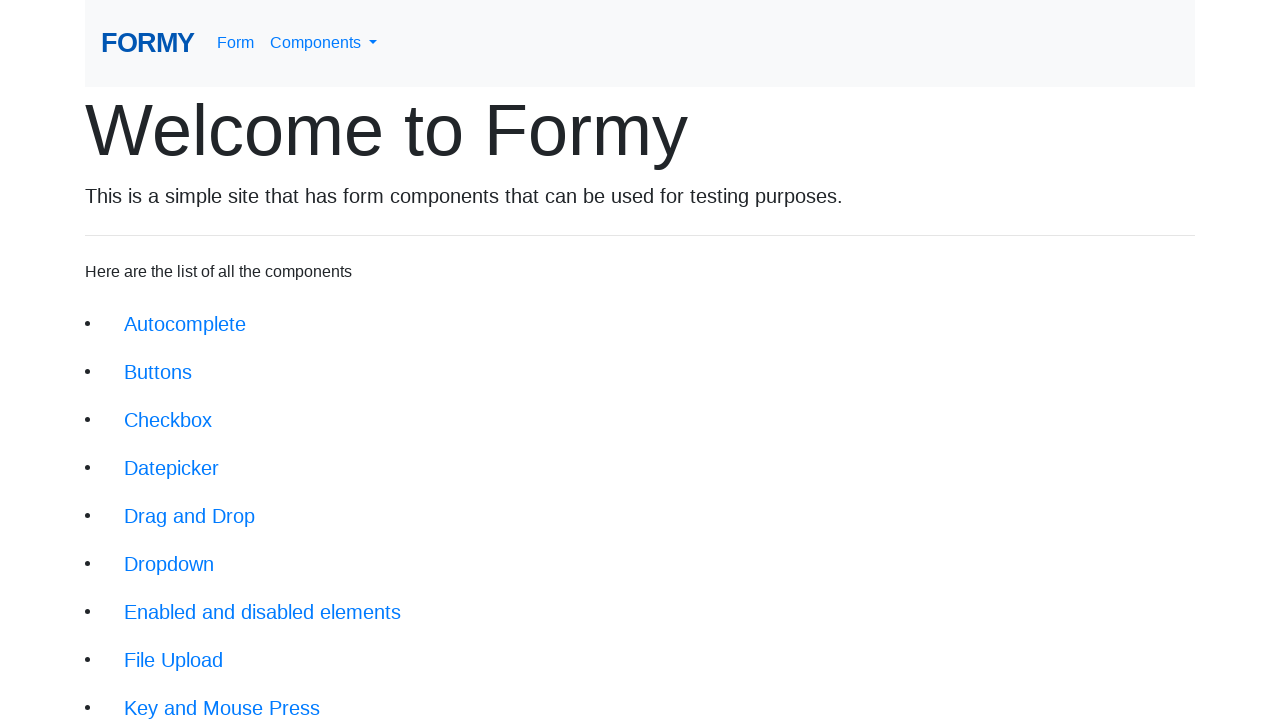